Tests that whitespace is trimmed from edited todo text

Starting URL: https://demo.playwright.dev/todomvc

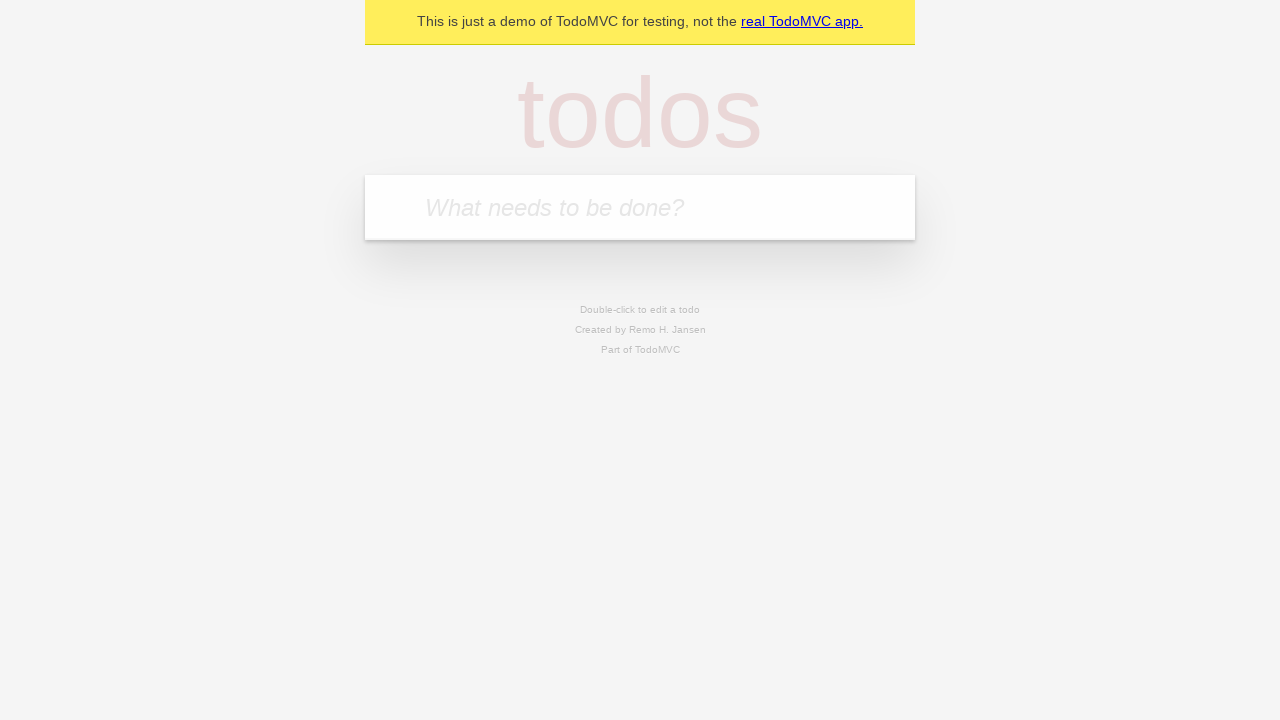

Filled todo input with 'buy some cheese' on internal:attr=[placeholder="What needs to be done?"i]
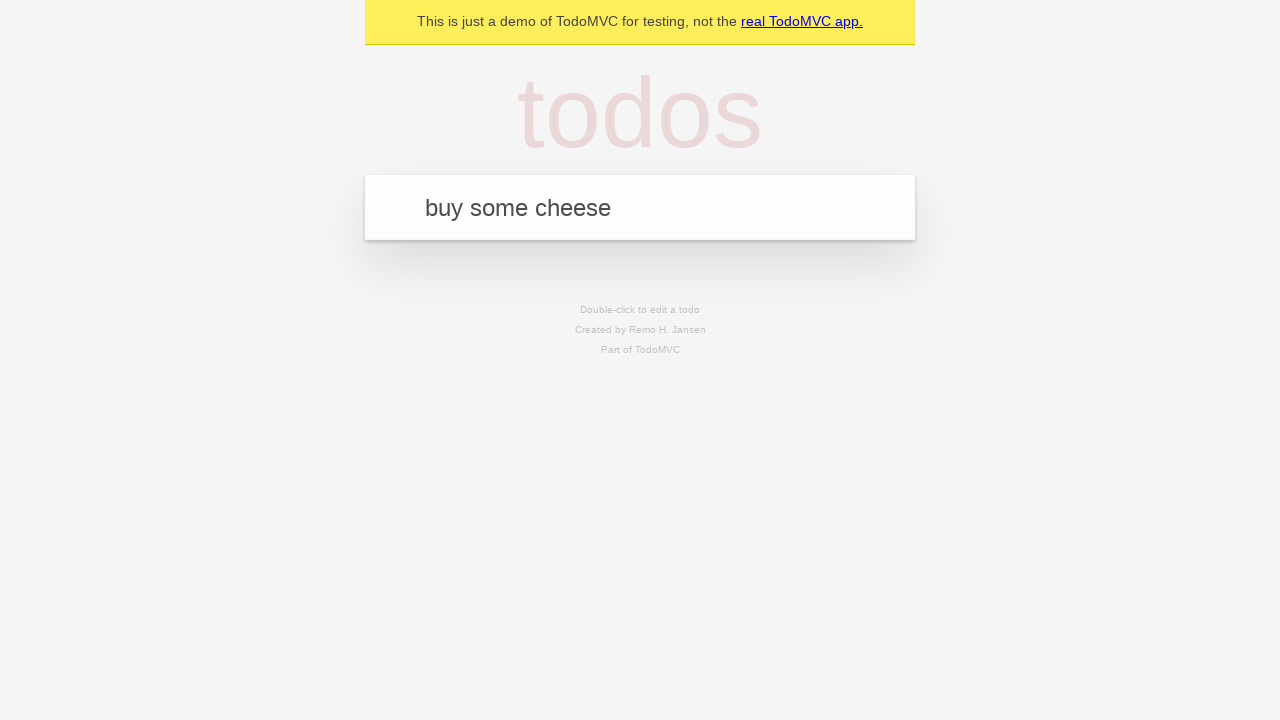

Pressed Enter to create first todo on internal:attr=[placeholder="What needs to be done?"i]
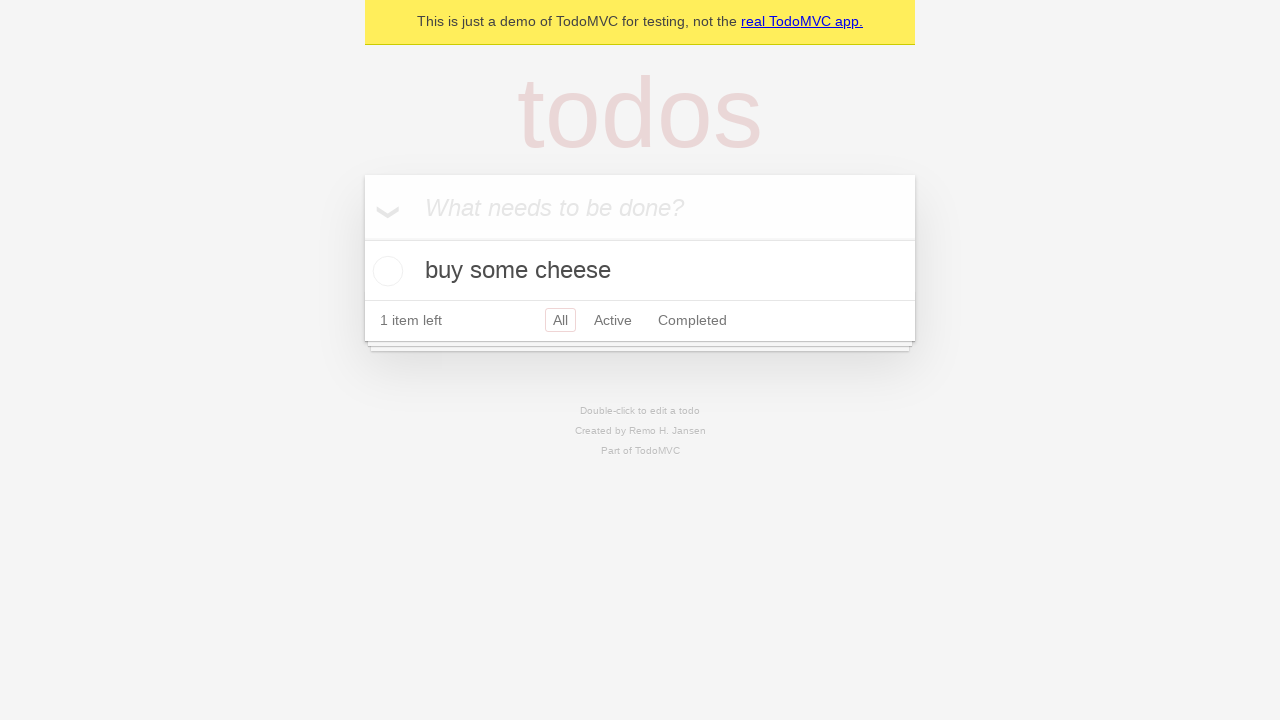

Filled todo input with 'feed the cat' on internal:attr=[placeholder="What needs to be done?"i]
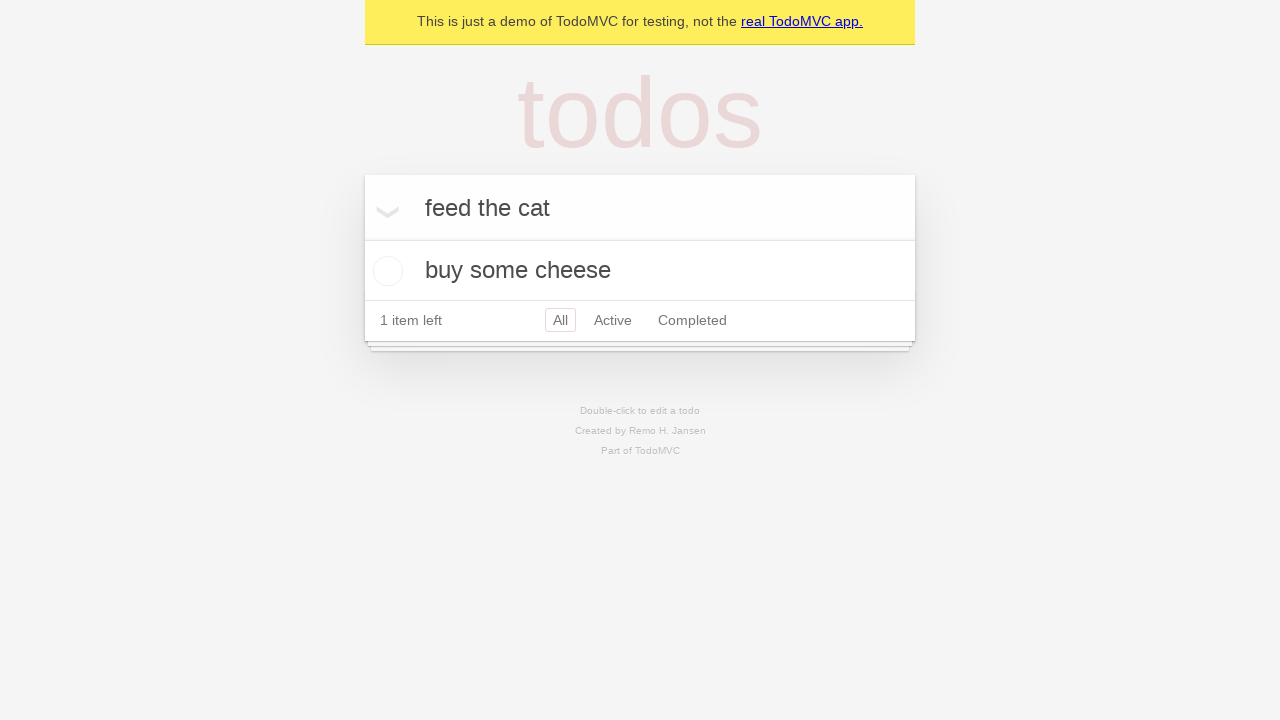

Pressed Enter to create second todo on internal:attr=[placeholder="What needs to be done?"i]
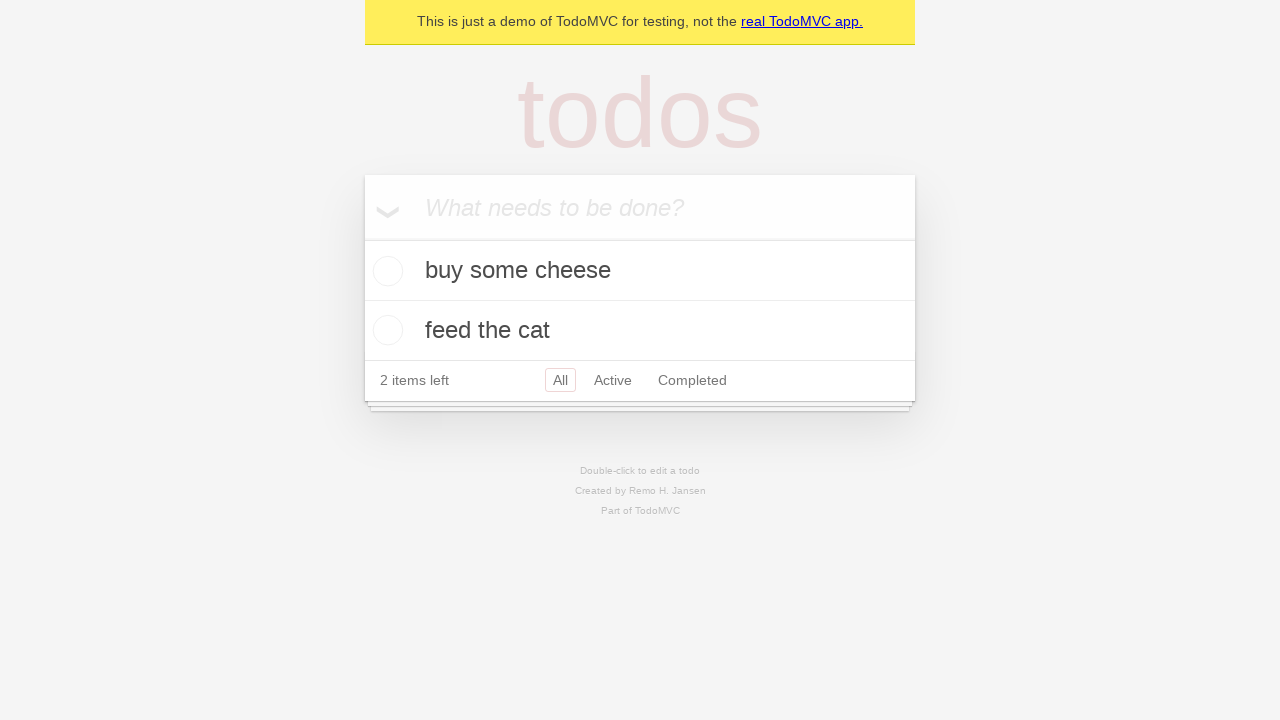

Filled todo input with 'book a doctors appointment' on internal:attr=[placeholder="What needs to be done?"i]
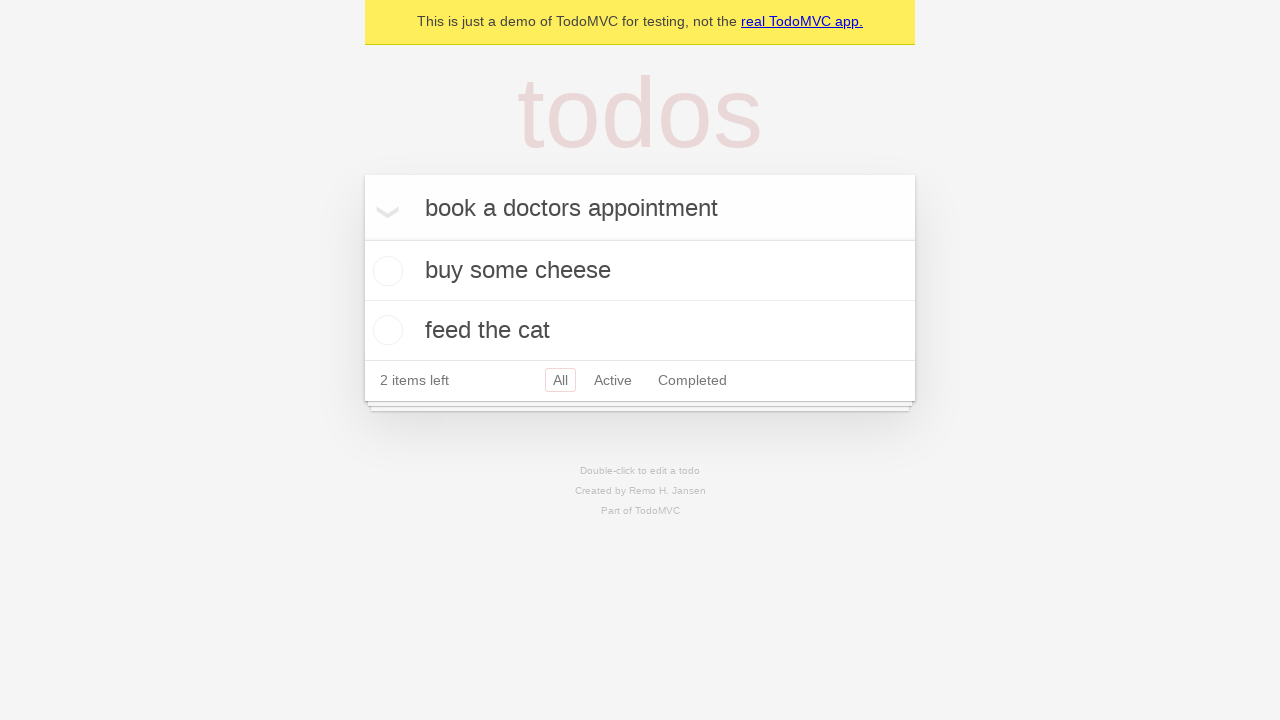

Pressed Enter to create third todo on internal:attr=[placeholder="What needs to be done?"i]
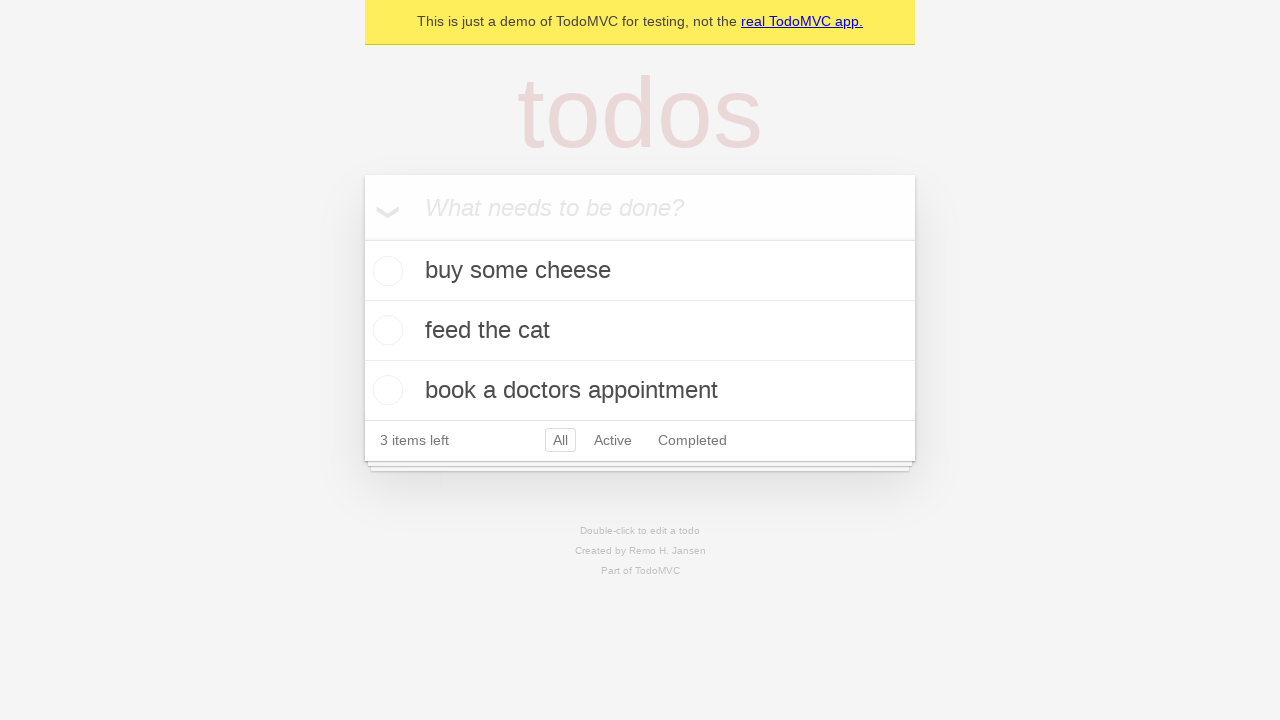

Double-clicked second todo item to enter edit mode at (640, 331) on internal:testid=[data-testid="todo-item"s] >> nth=1
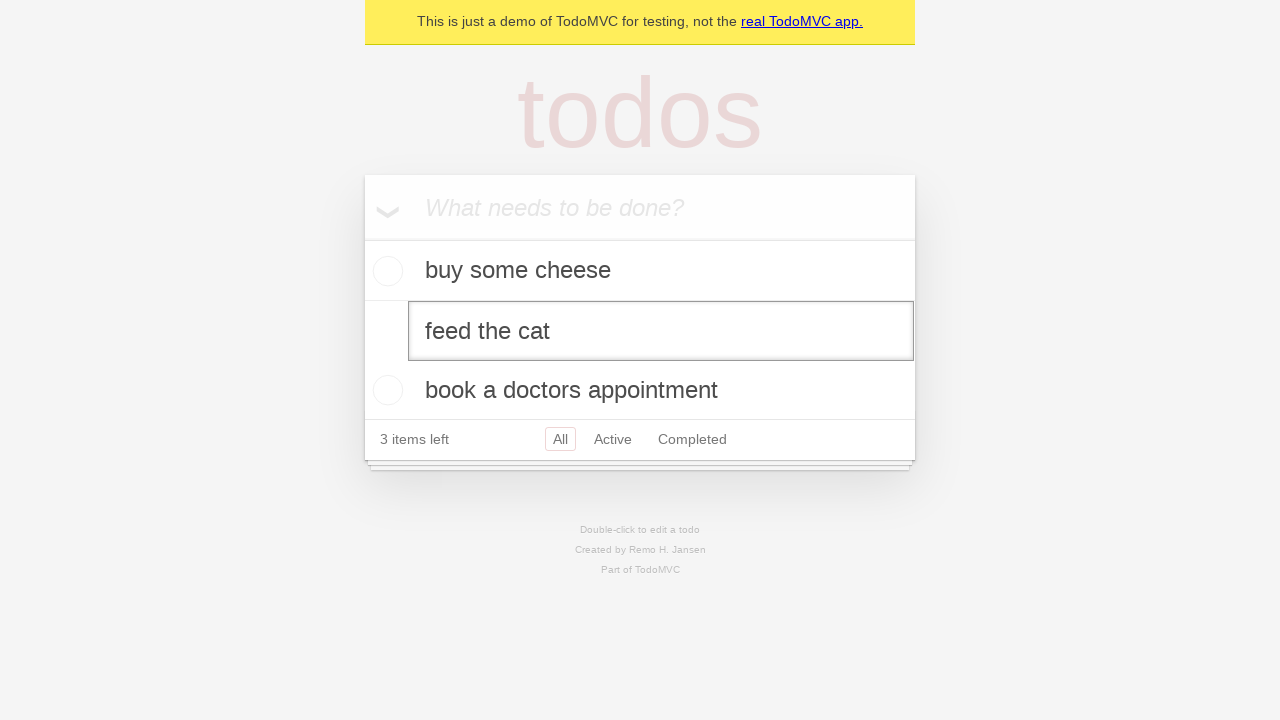

Filled edit field with whitespace-padded text '    buy some sausages    ' on internal:testid=[data-testid="todo-item"s] >> nth=1 >> internal:role=textbox[nam
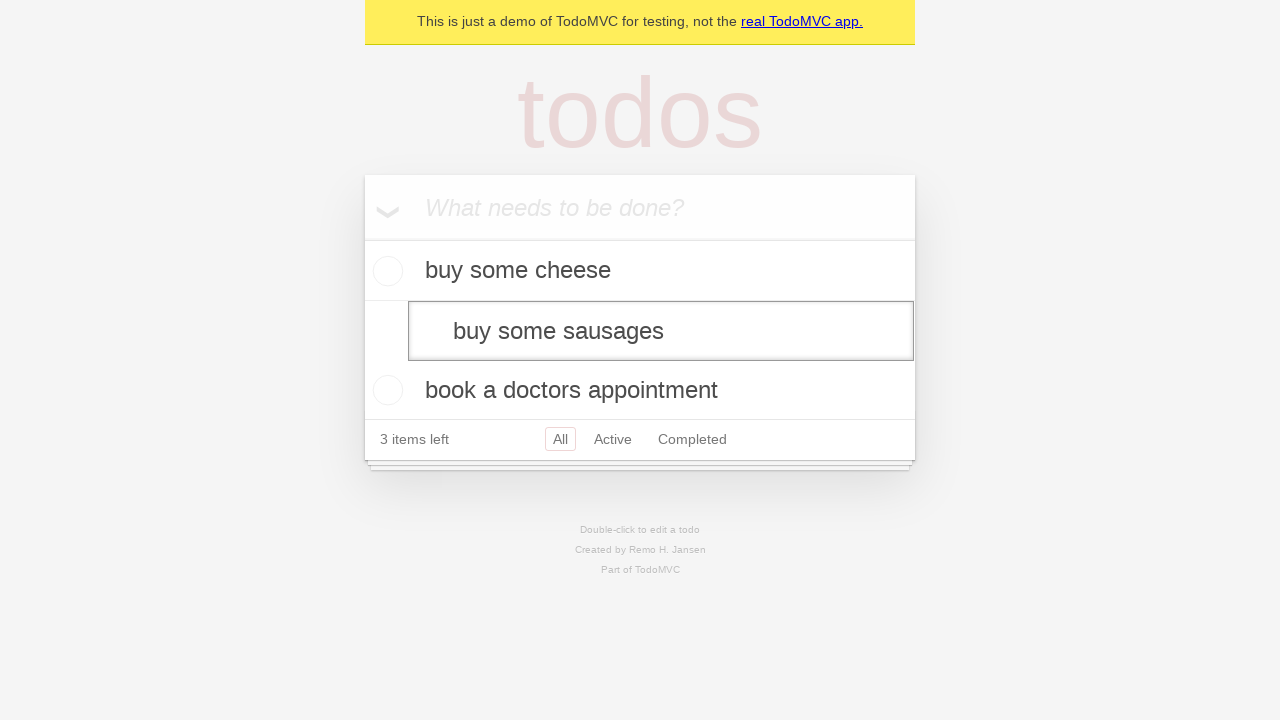

Pressed Enter to save edited todo with trimmed whitespace on internal:testid=[data-testid="todo-item"s] >> nth=1 >> internal:role=textbox[nam
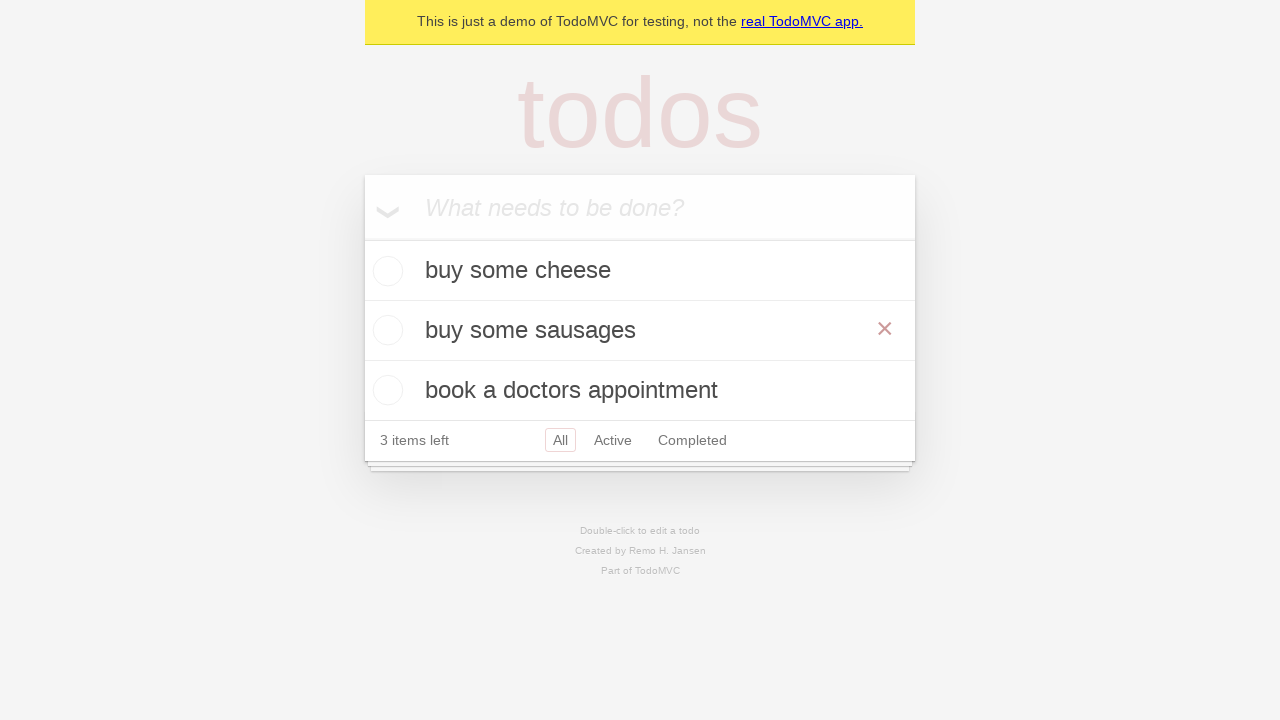

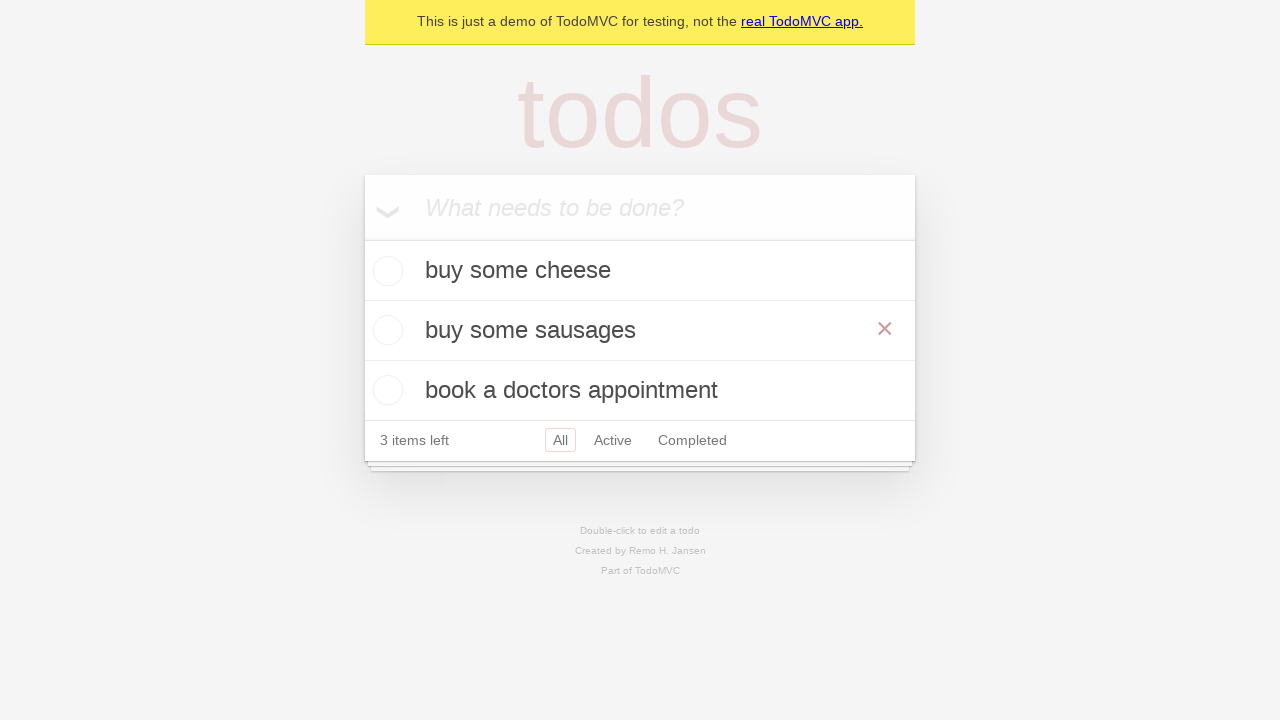